Navigates to a practice page and verifies the presence of a product table by checking its columns and rows structure

Starting URL: http://qaclickacademy.com/practice.php

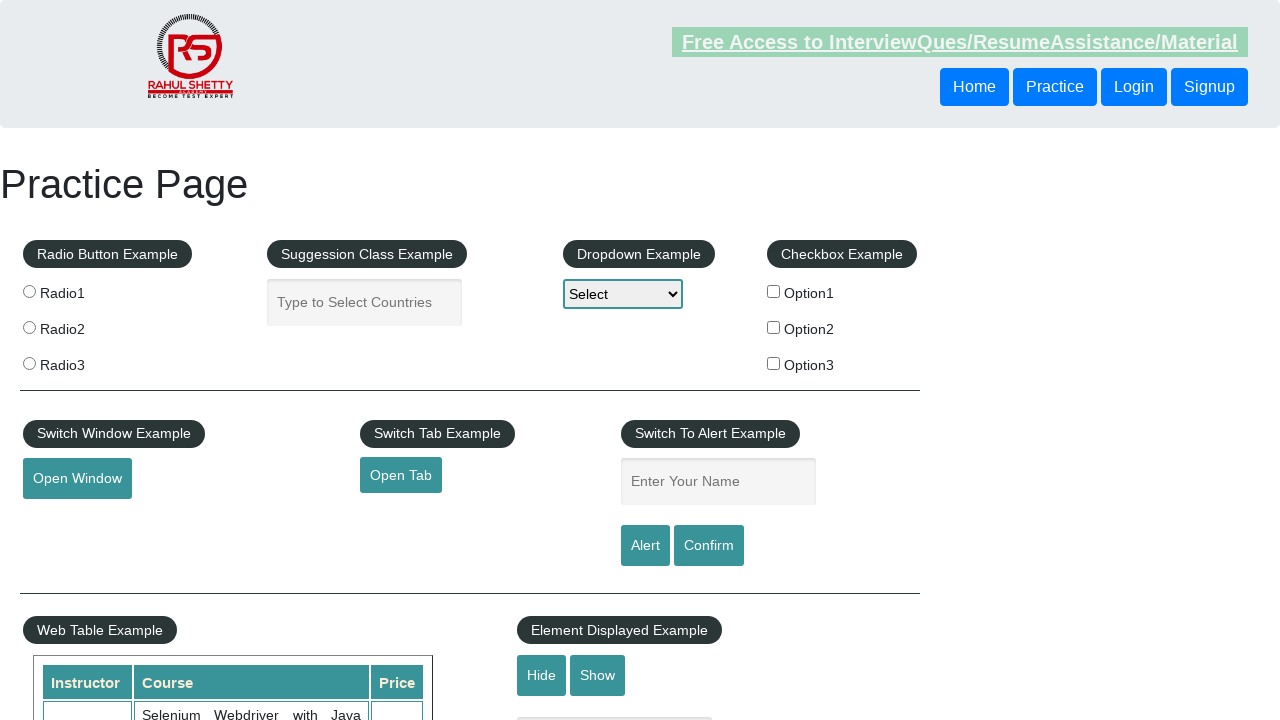

Navigated to practice page at http://qaclickacademy.com/practice.php
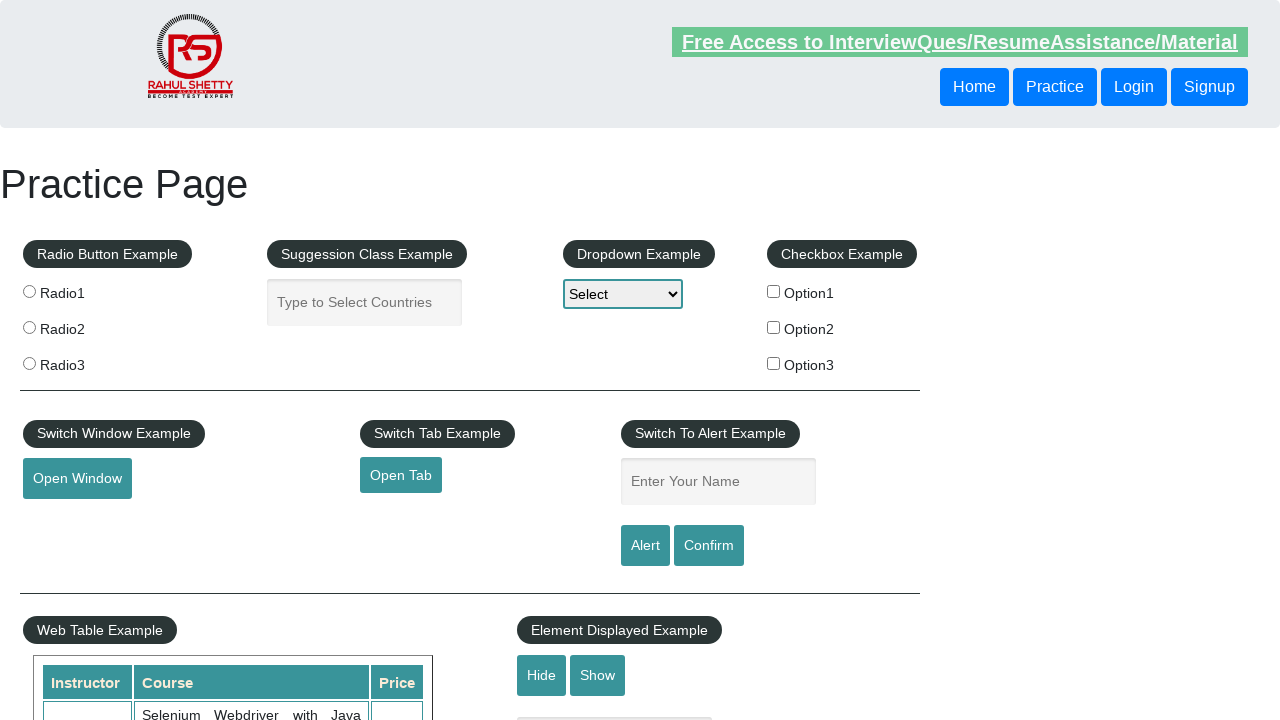

Product table loaded successfully
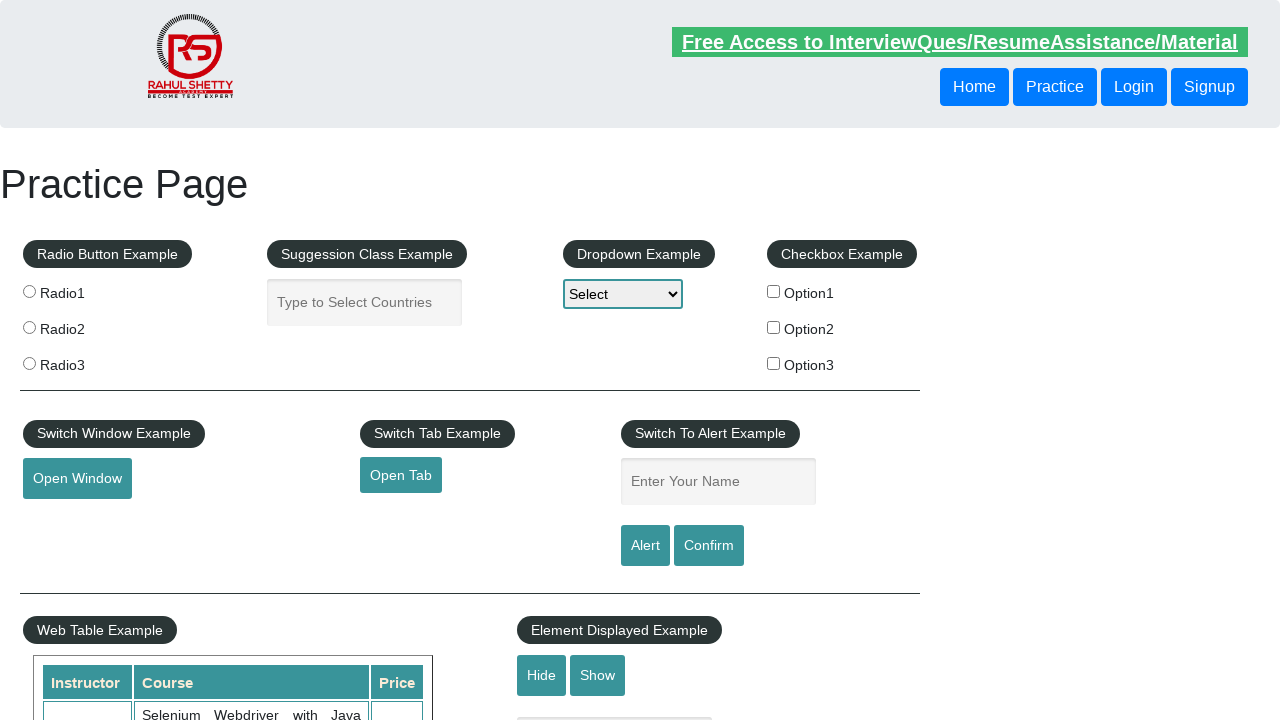

Verified table columns are present in product table
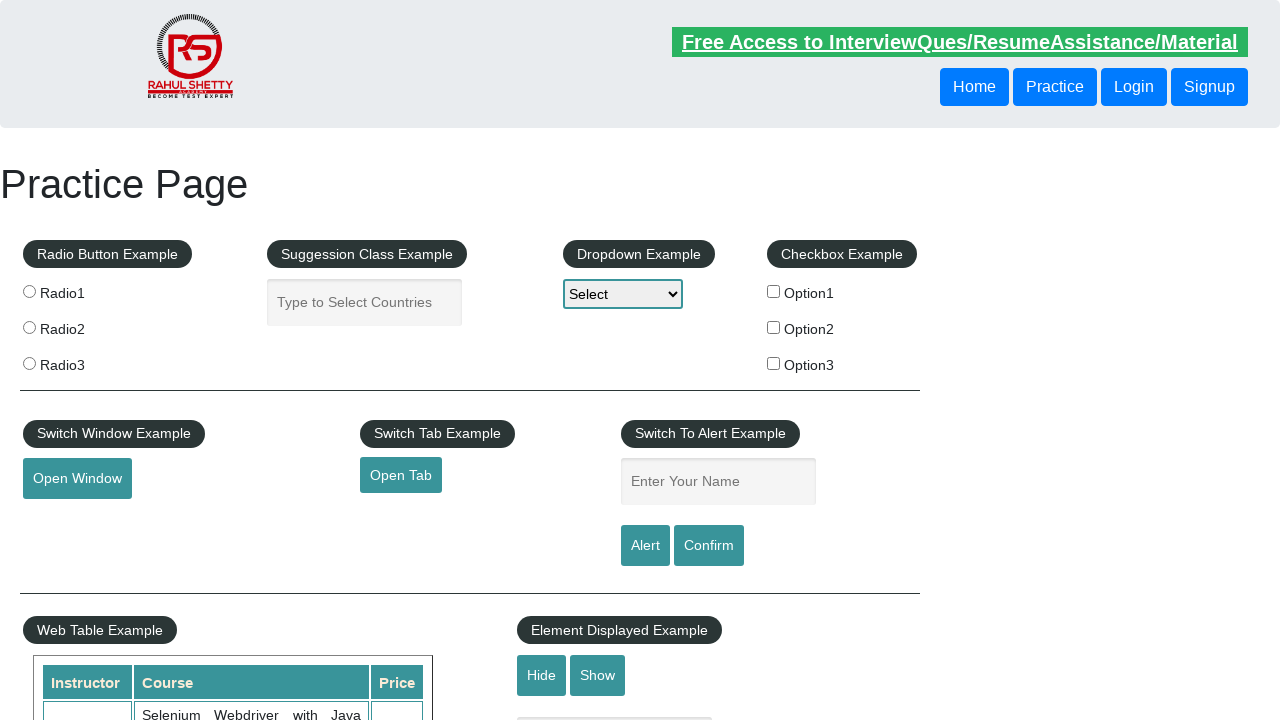

Verified table rows are present in courses table
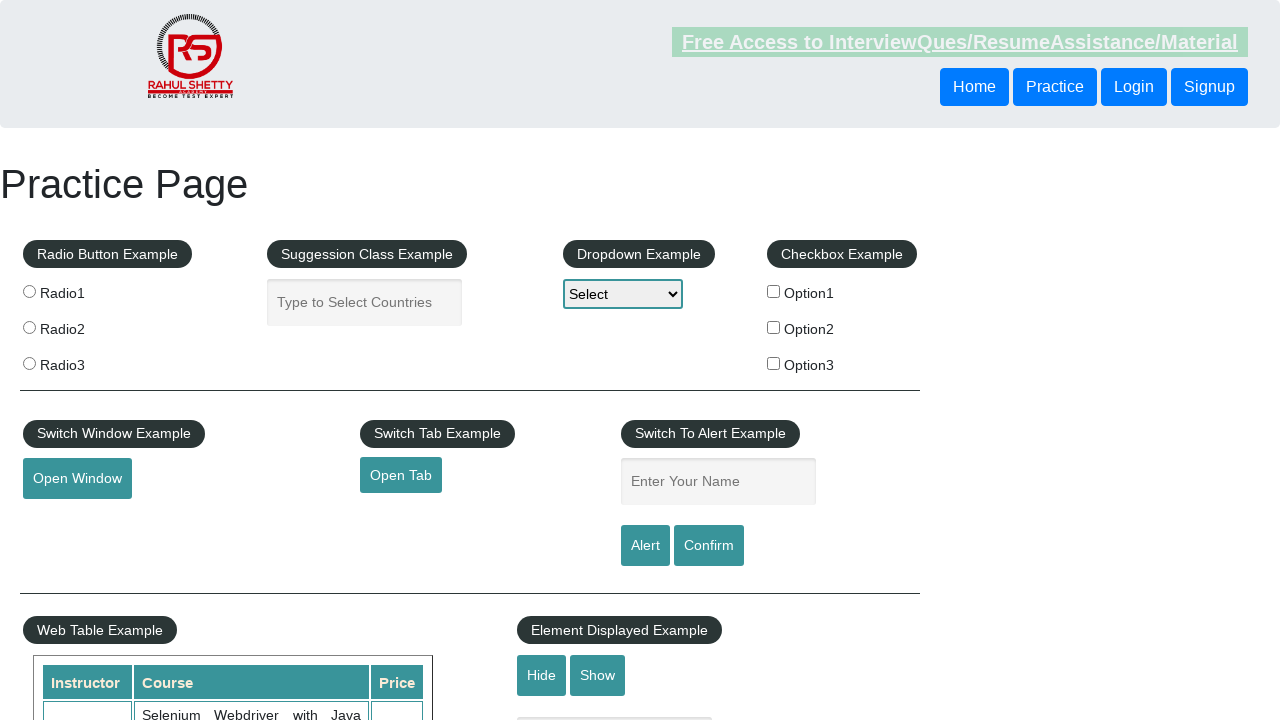

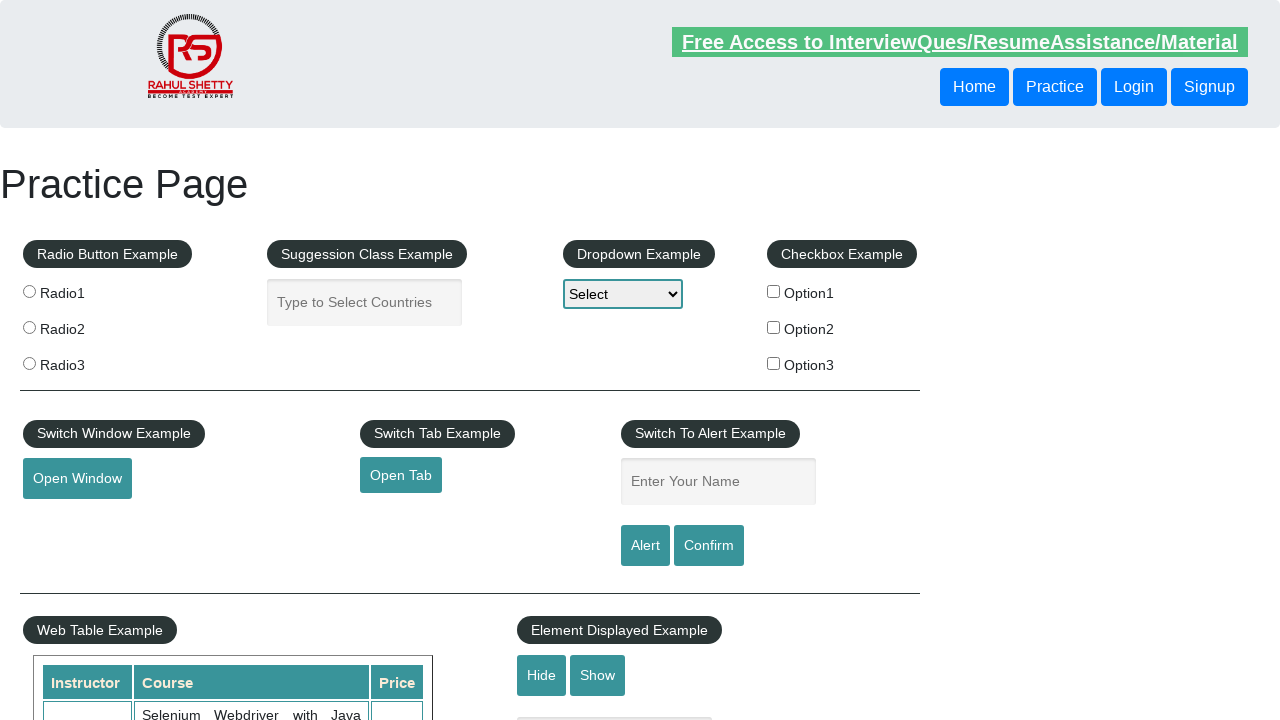